Verifies UI elements on the NextBaseCRM login page including the "remember me" checkbox label text, "forgot password" link text, and the href attribute of the forgot password link.

Starting URL: https://login1.nextbasecrm.com/

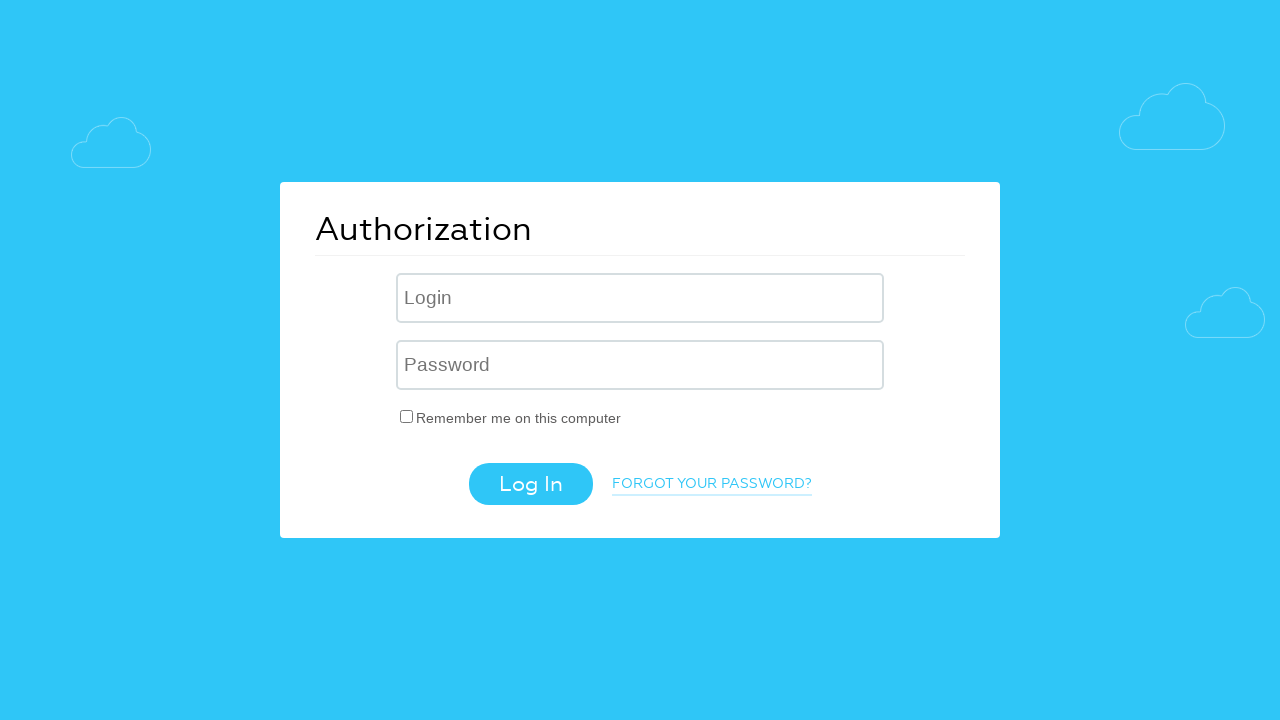

Waited for 'remember me' checkbox label to load on NextBaseCRM login page
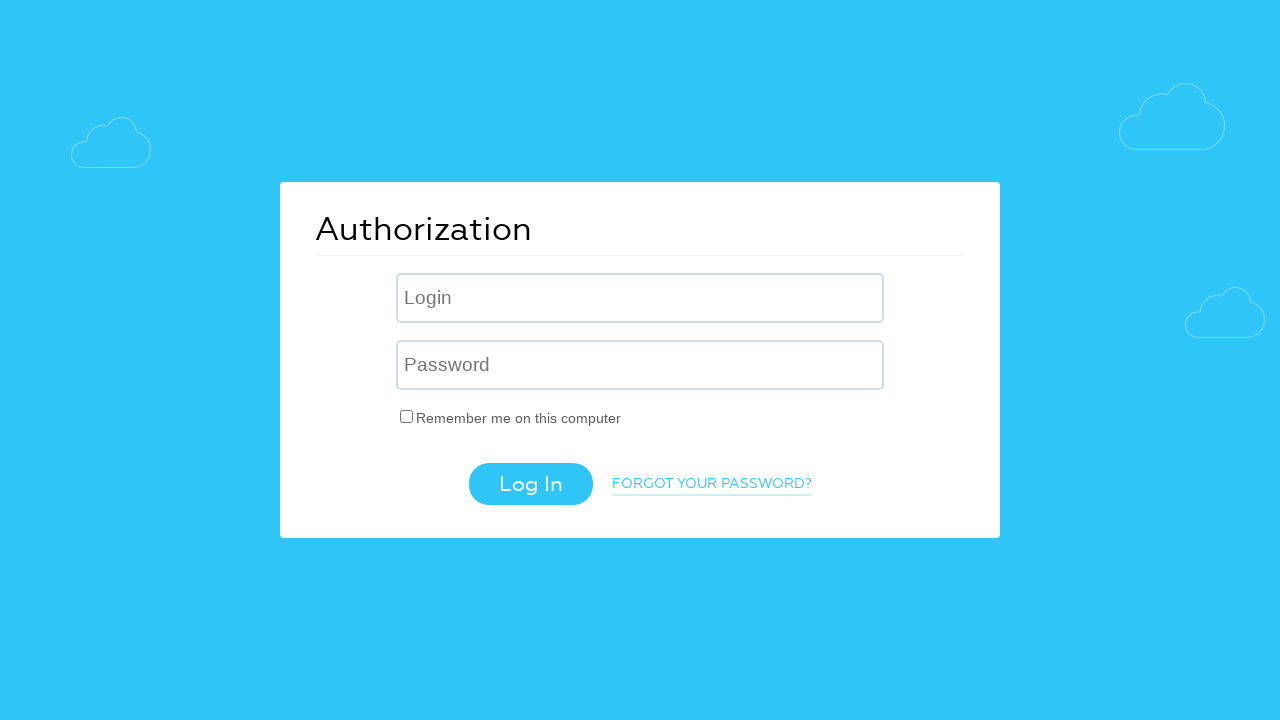

Located the 'remember me' checkbox label element
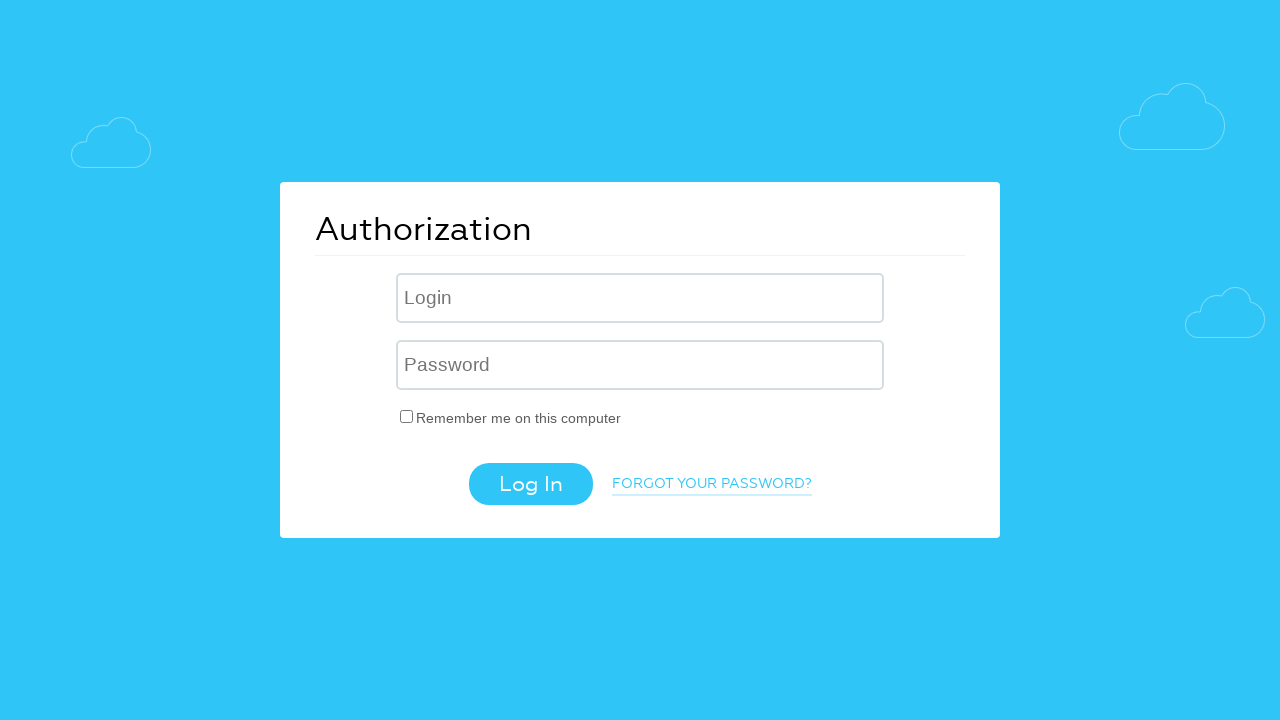

Retrieved 'remember me' label text: 'Remember me on this computer'
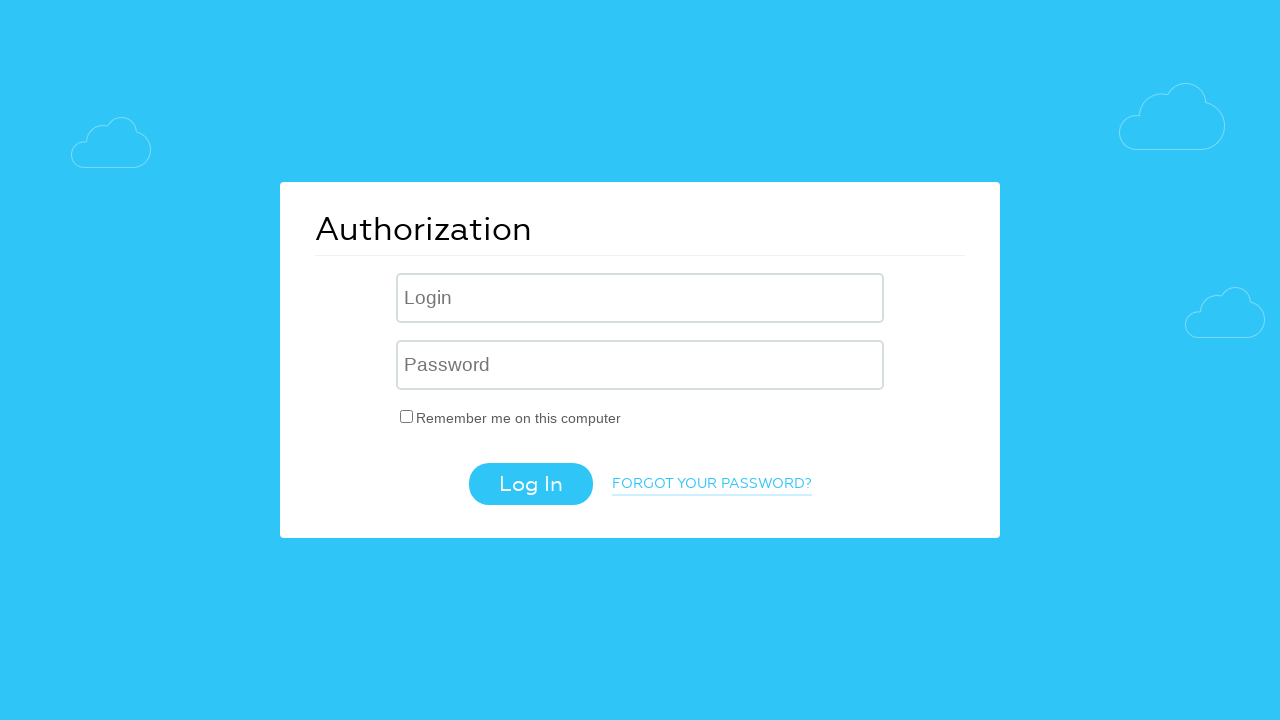

Verified 'remember me' label text matches expected value
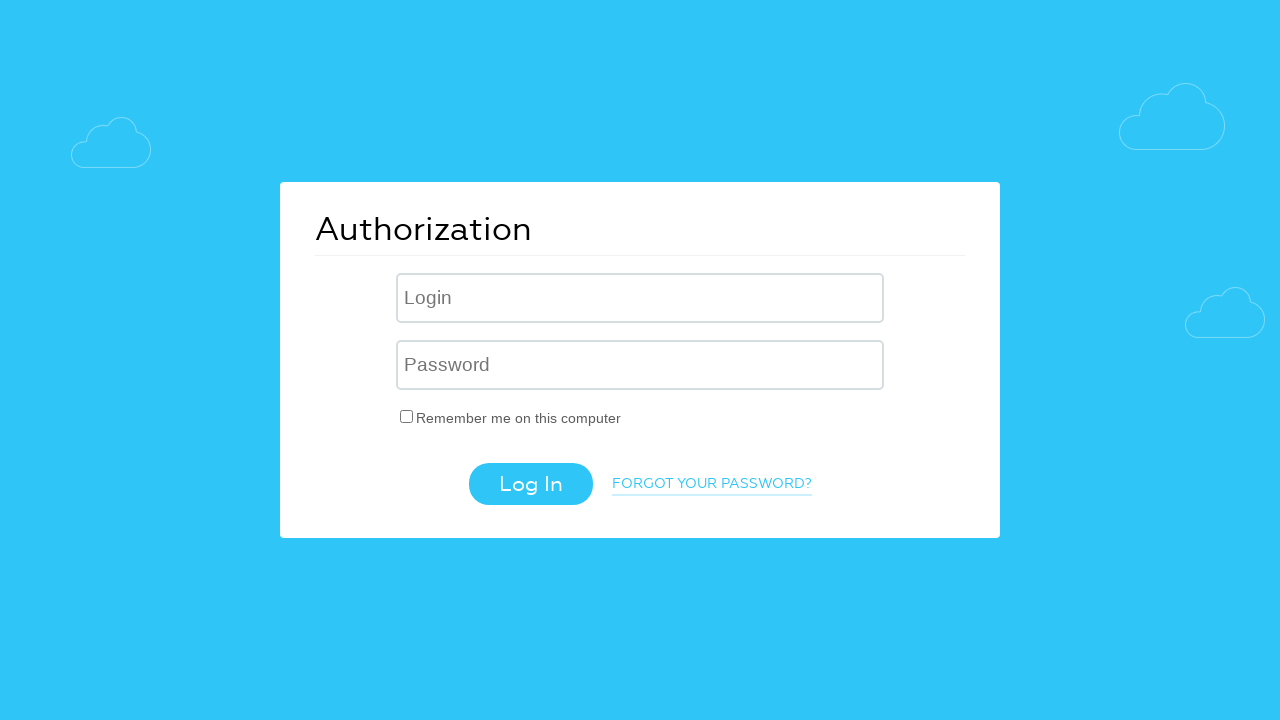

Located the 'forgot password' link element
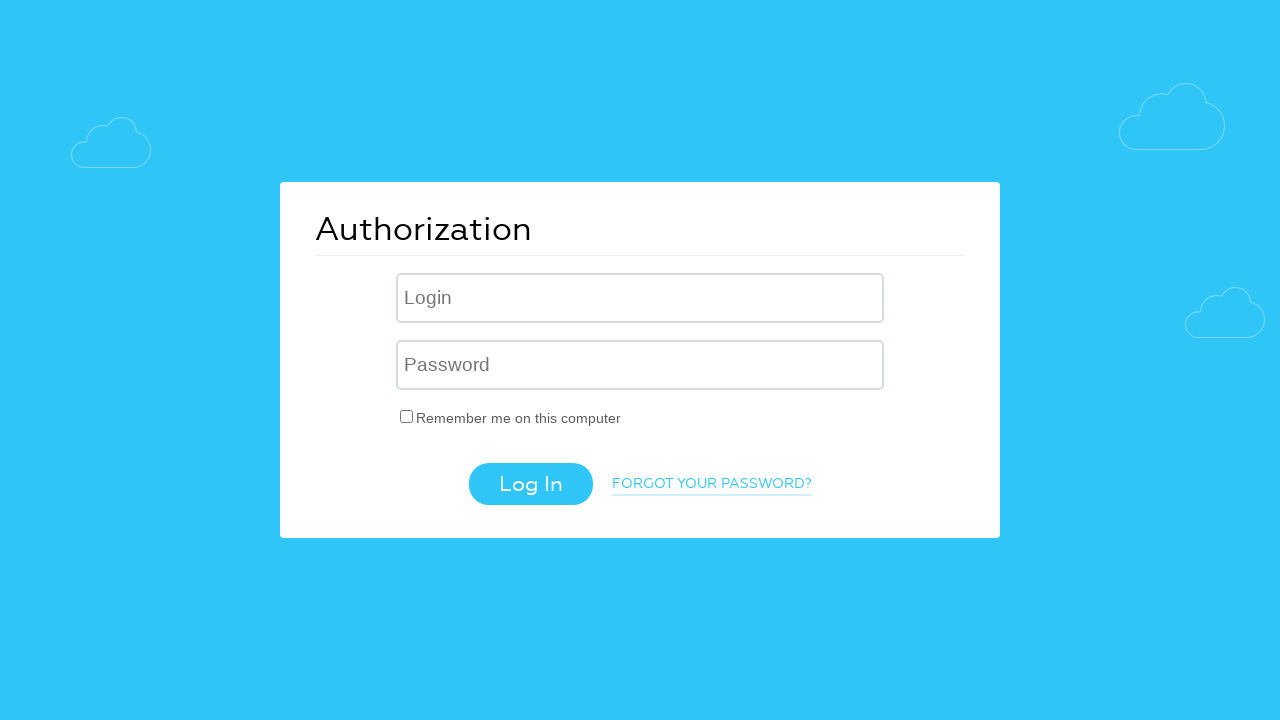

Retrieved 'forgot password' link text: 'Forgot your password?'
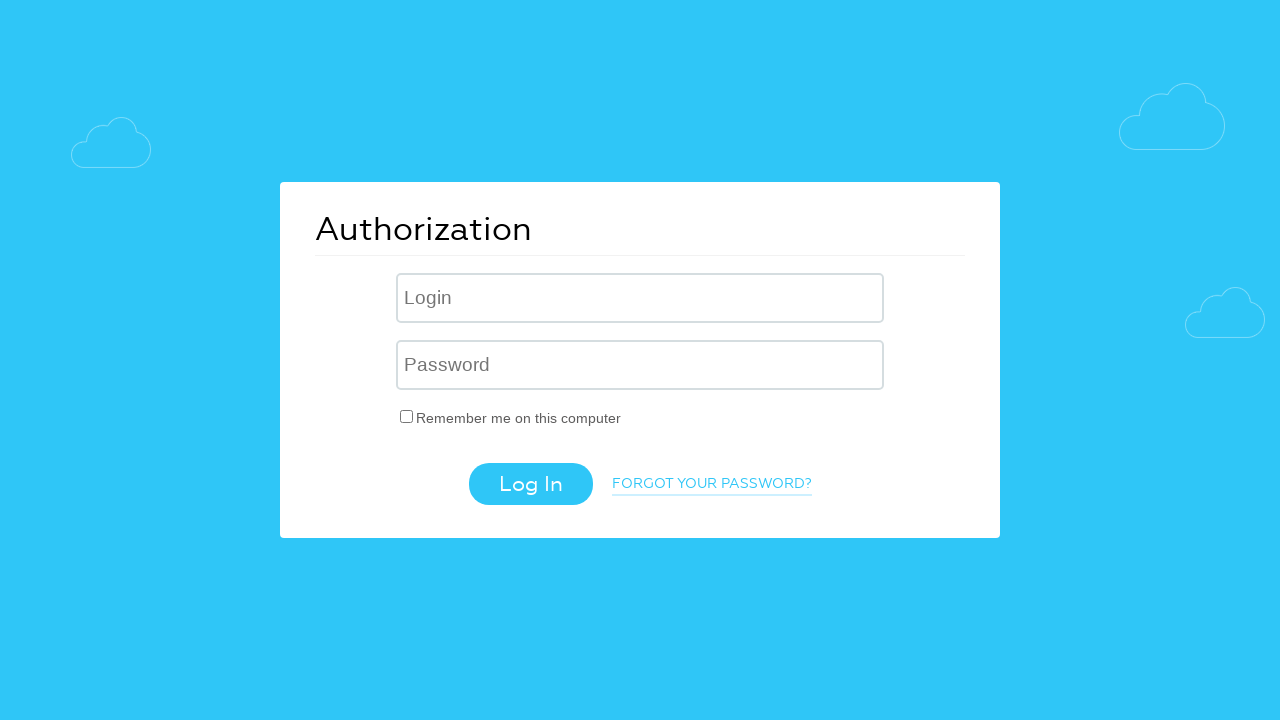

Verified 'forgot password' link text matches expected value
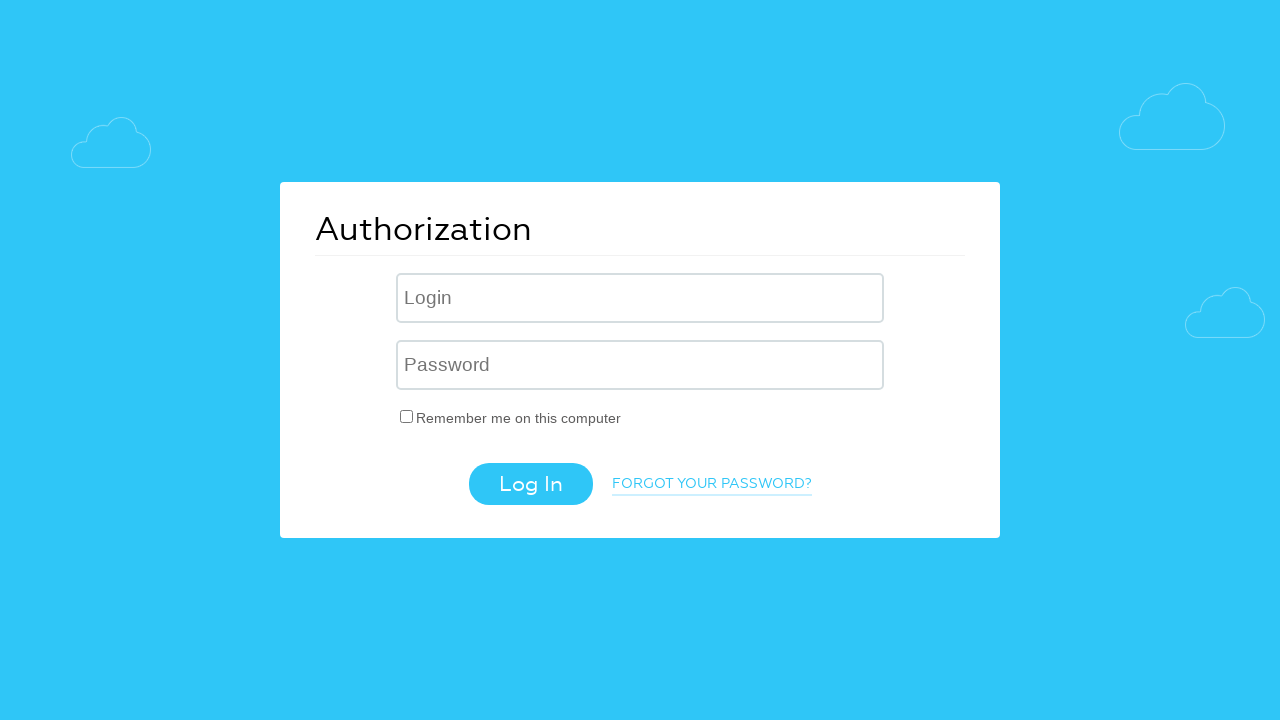

Retrieved 'forgot password' link href attribute: '/?forgot_password=yes'
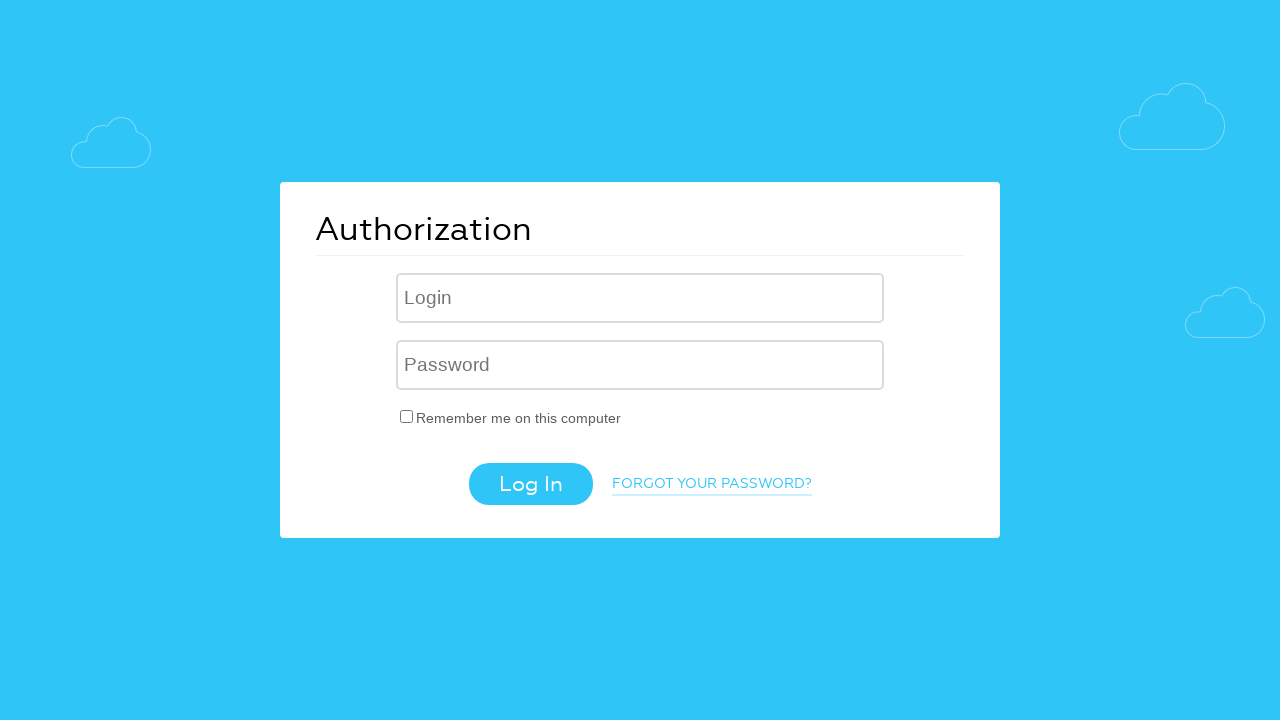

Verified 'forgot password' link href contains 'forgot_password=yes'
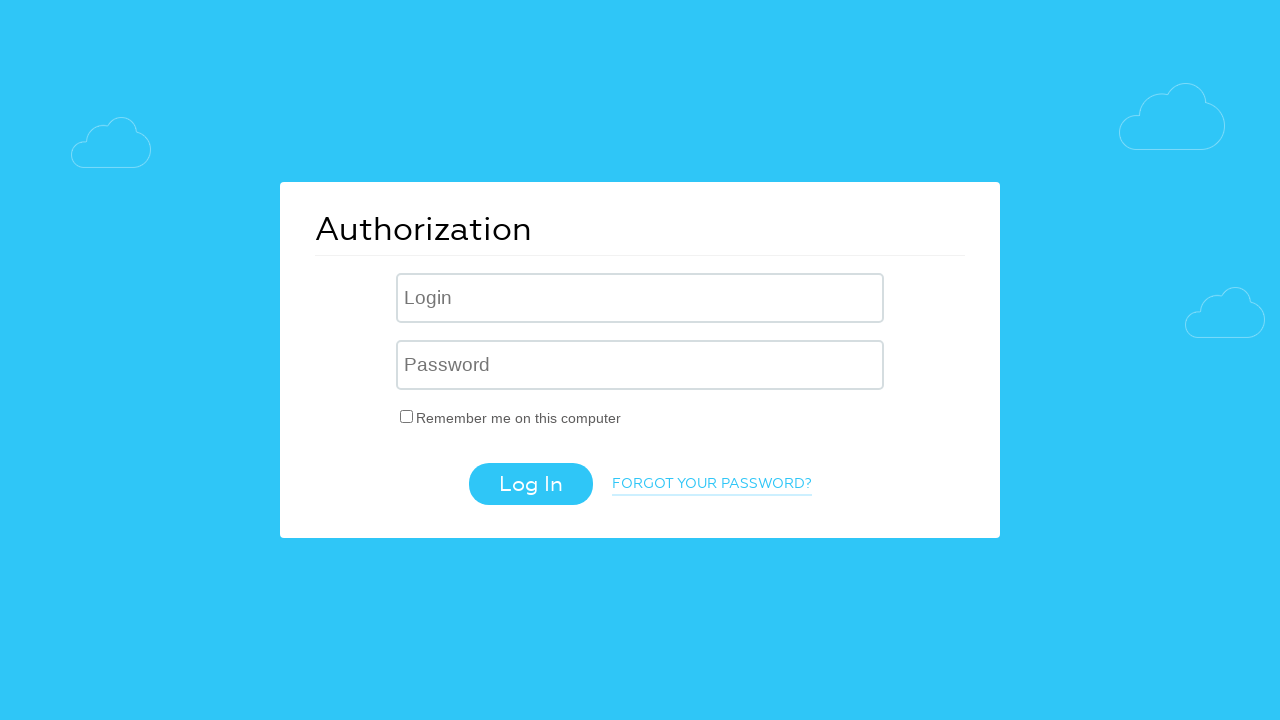

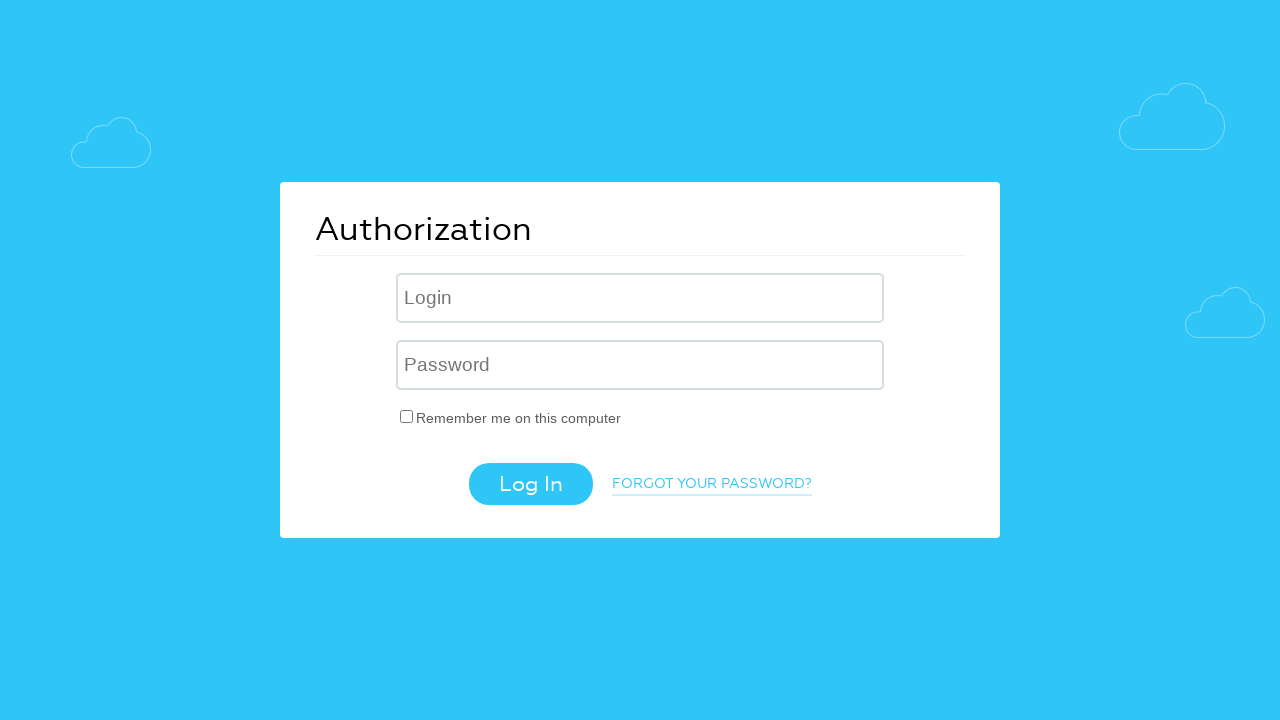